Tests a data types form by filling in personal information fields (name, address, email, phone, etc.) with zip code intentionally left empty, then submits and verifies validation states

Starting URL: https://bonigarcia.dev/selenium-webdriver-java/data-types.html

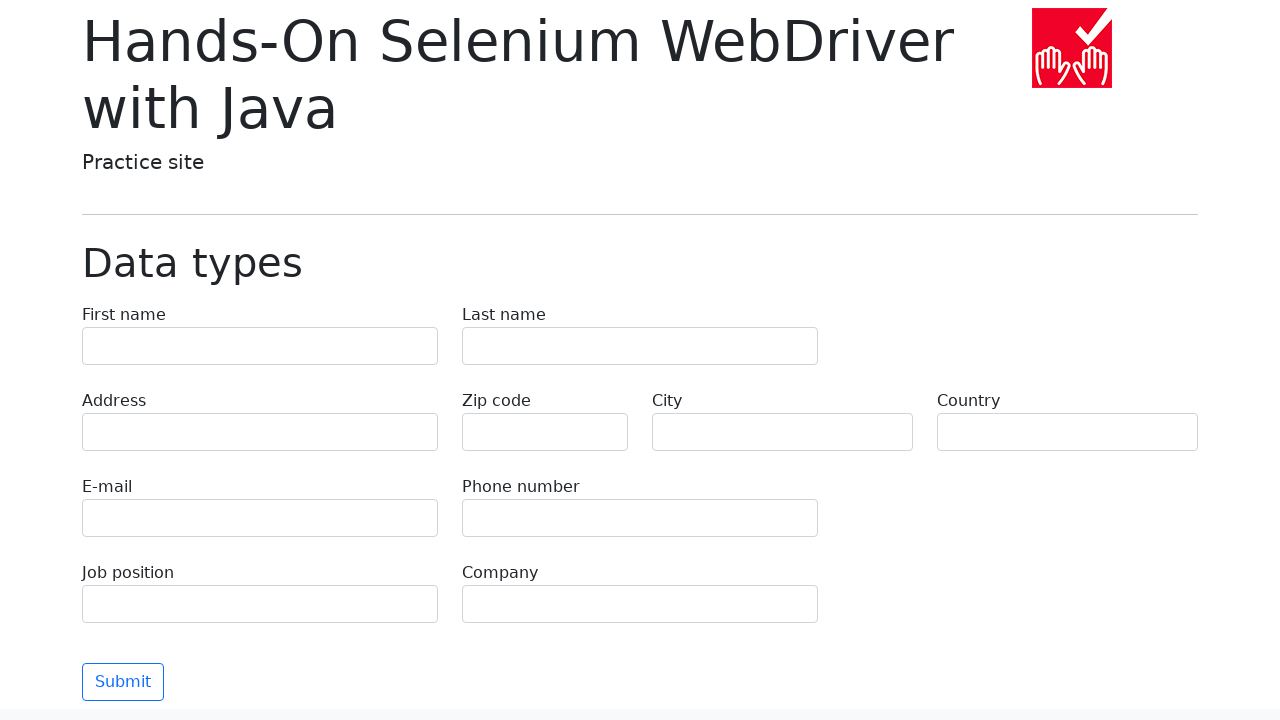

Filled first name field with 'Иван' on [name='first-name']
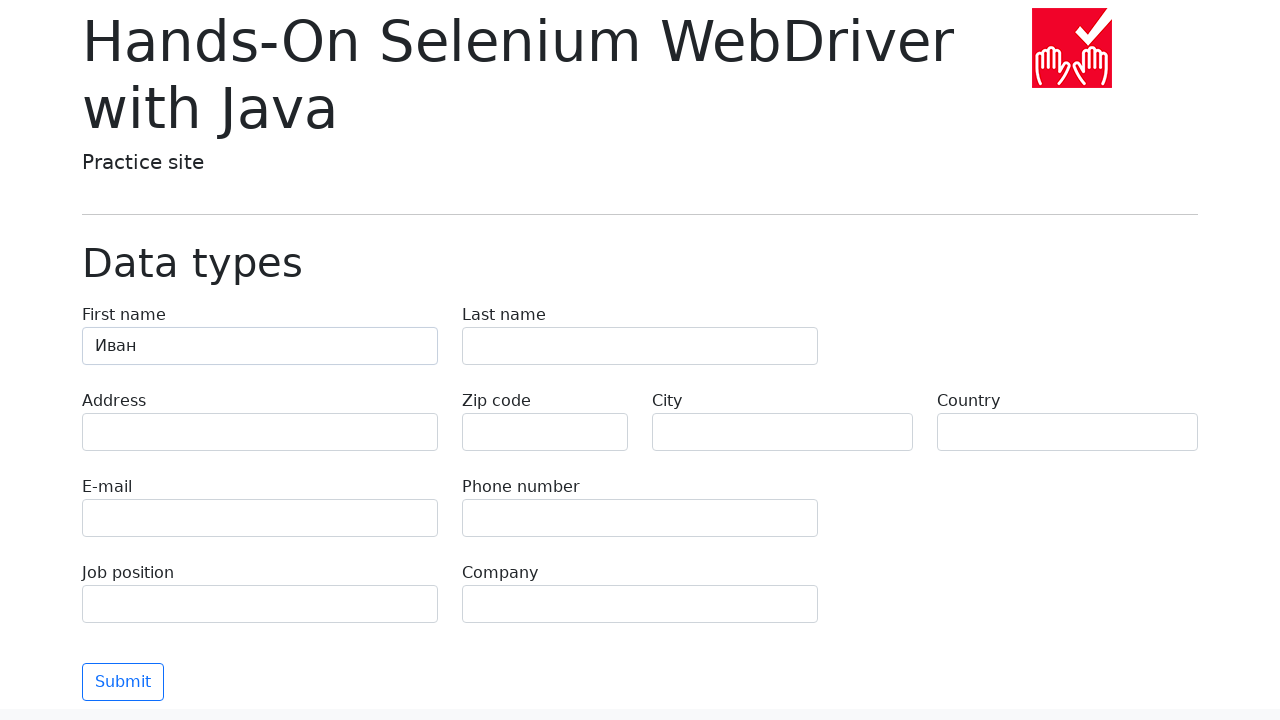

Filled last name field with 'Петров' on [name='last-name']
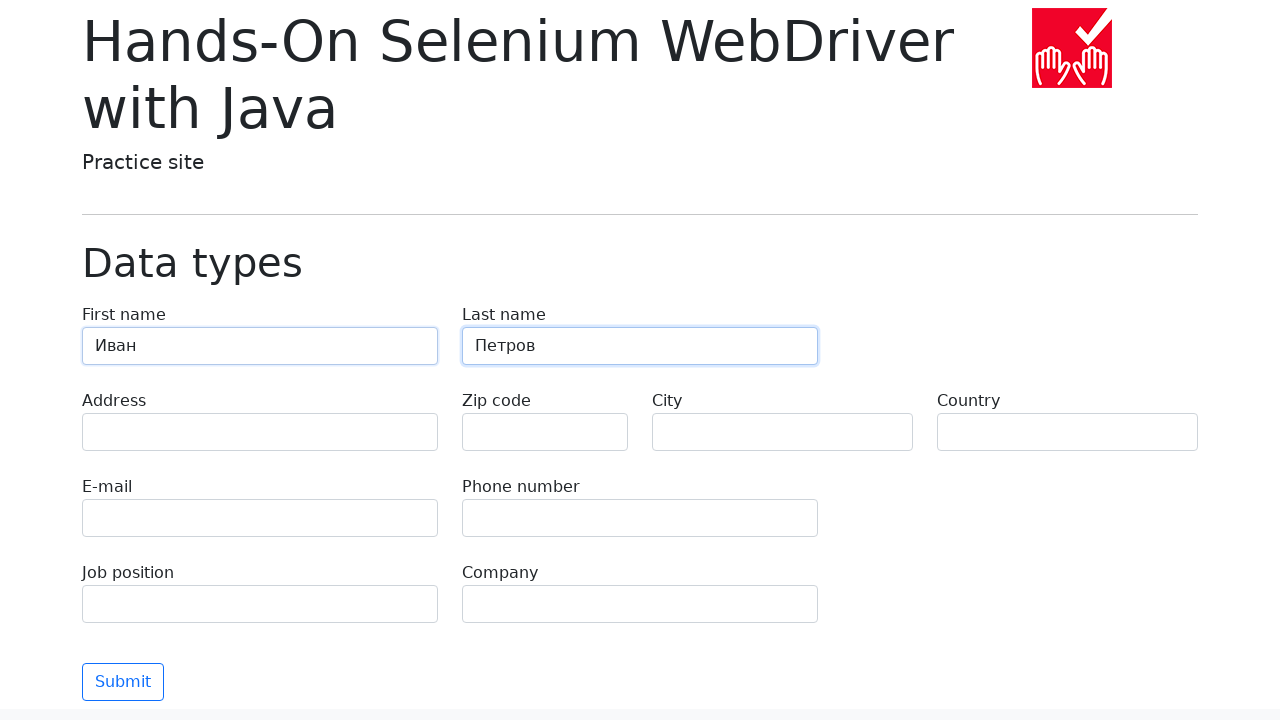

Filled address field with 'Ленина 55-3' on [name='address']
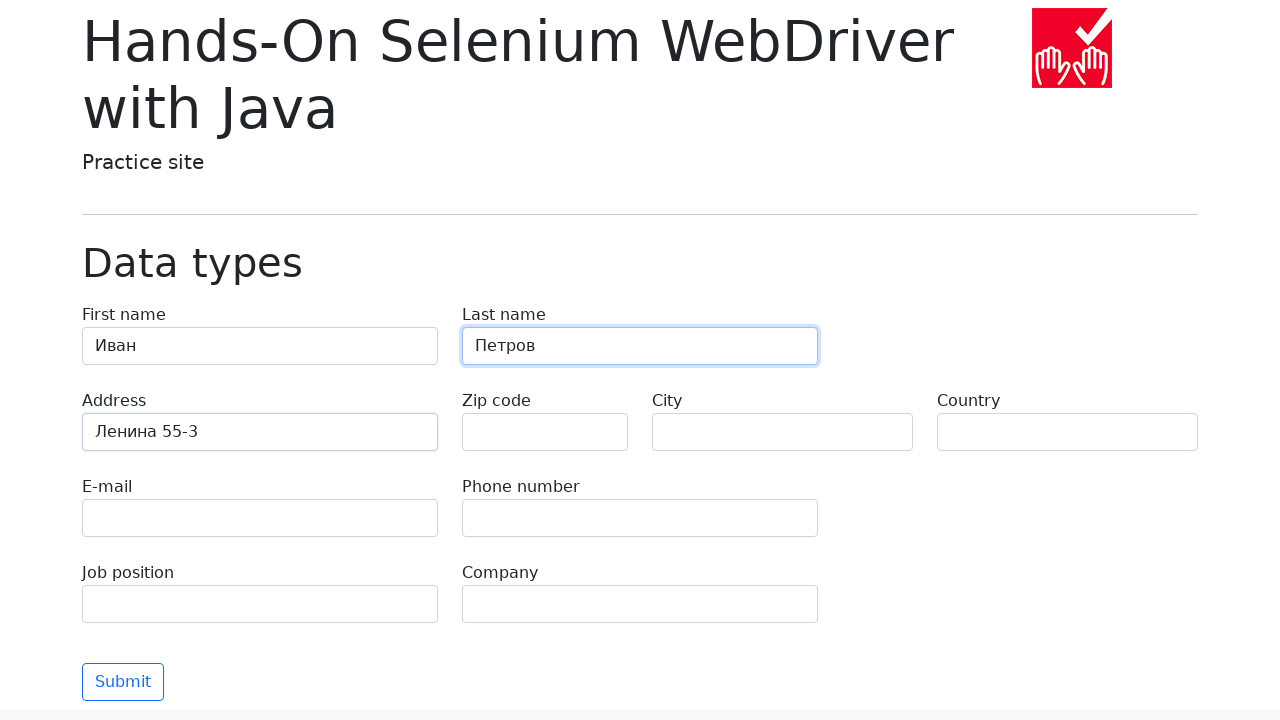

Filled email field with 'test@skypro.com' on [name='e-mail']
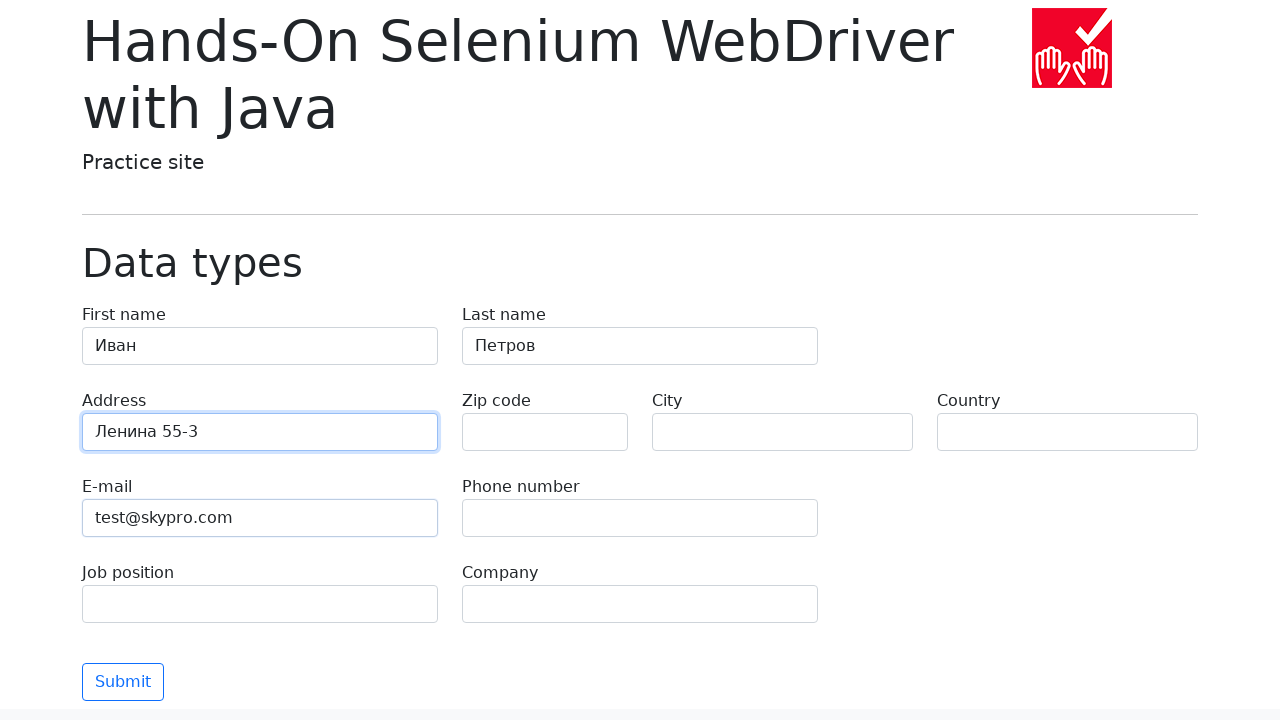

Filled phone field with '+7985899998787' on [name='phone']
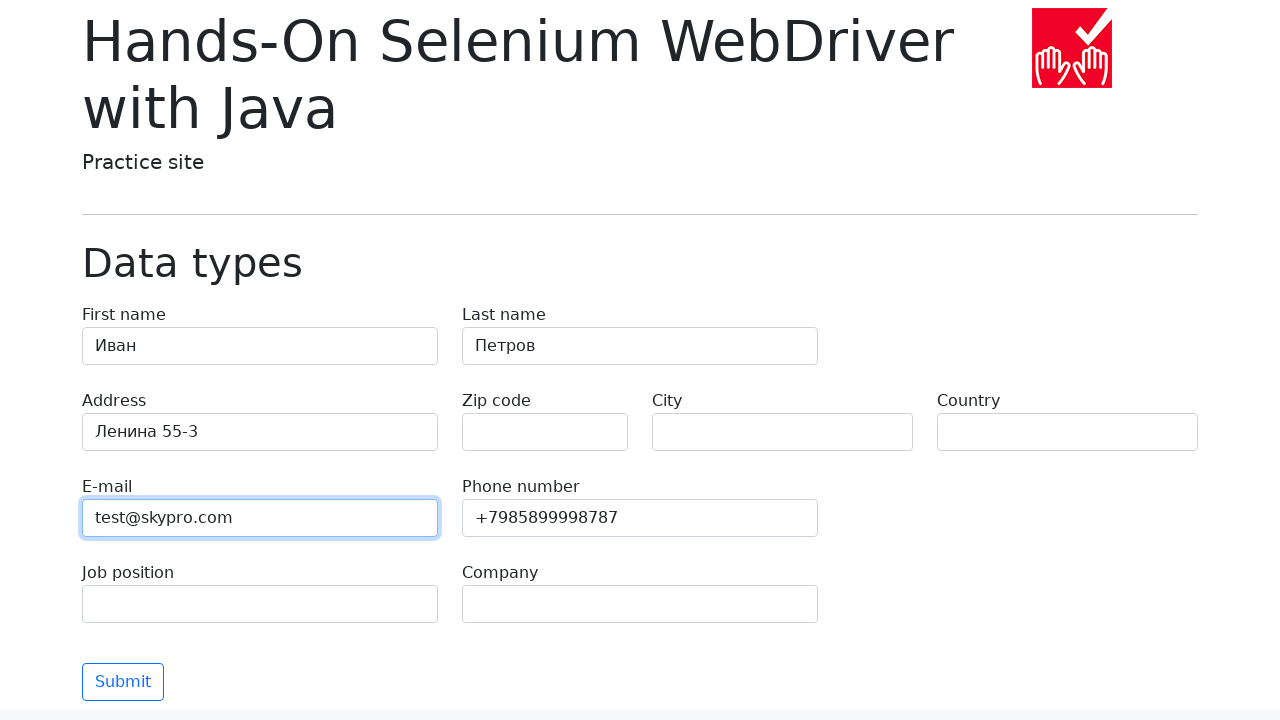

Left zip code field empty intentionally on [name='zip-code']
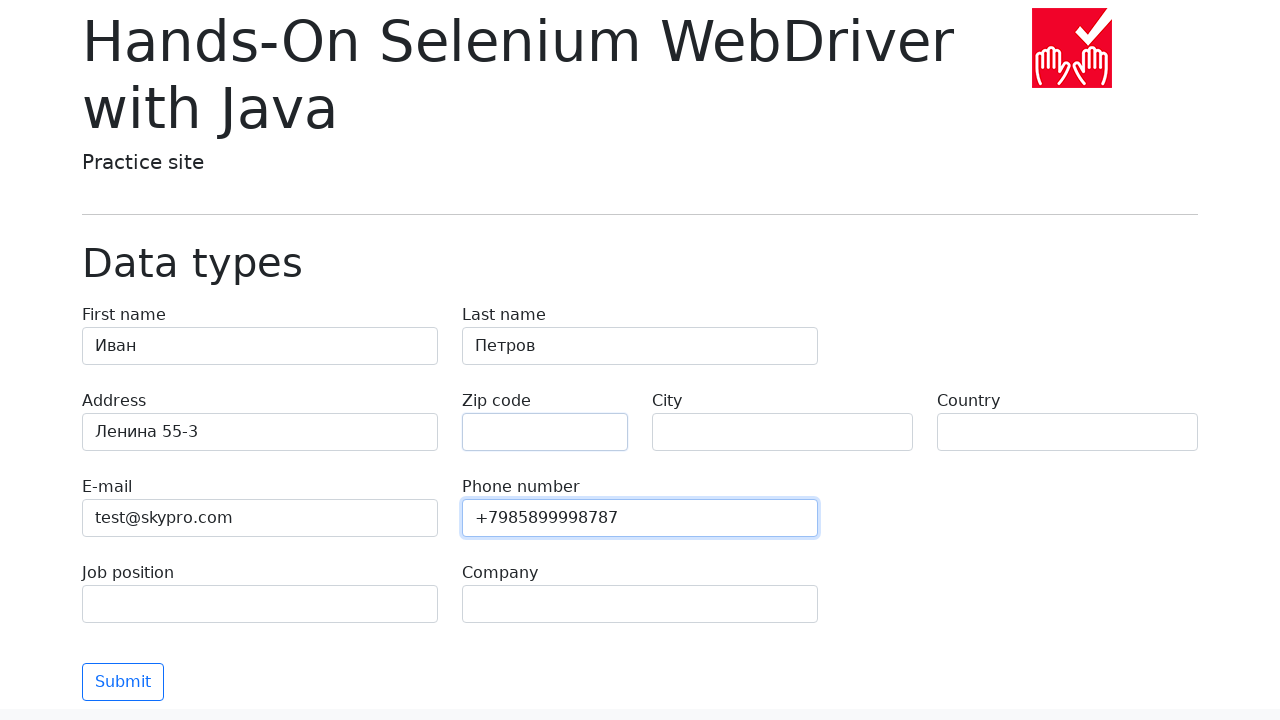

Filled city field with 'Москва' on [name='city']
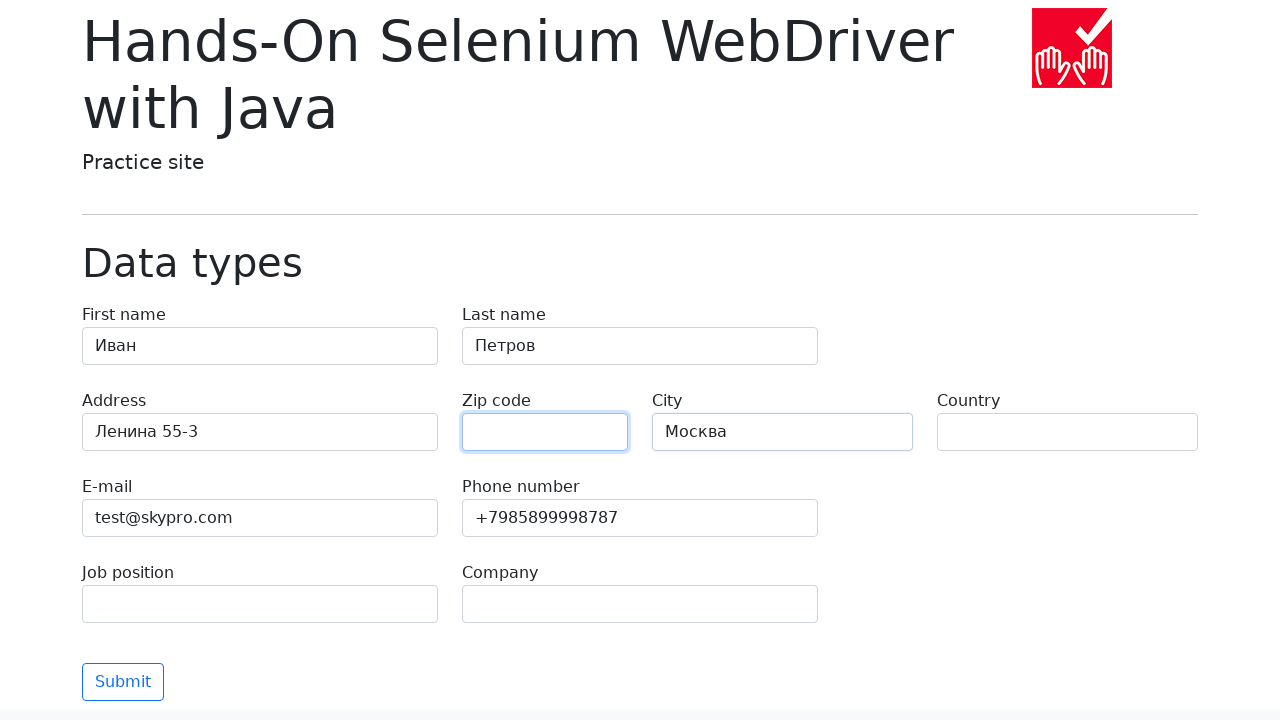

Filled country field with 'Россия' on [name='country']
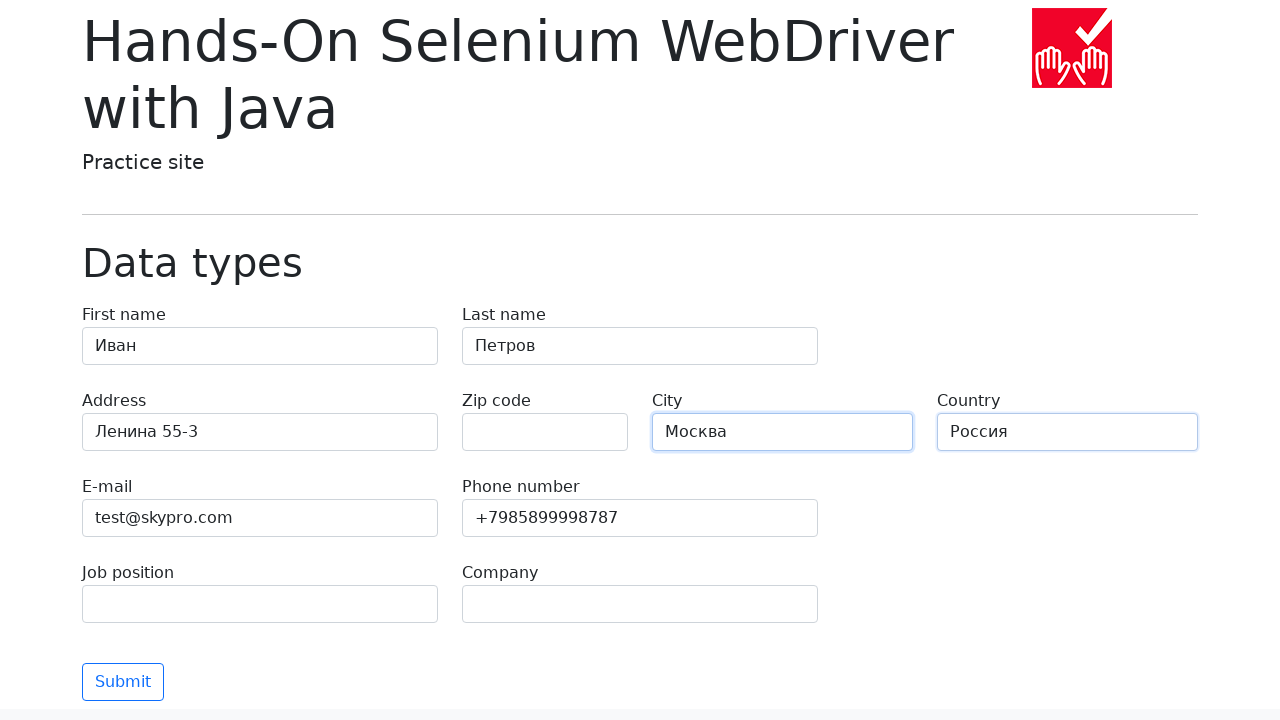

Filled job position field with 'QA' on [name='job-position']
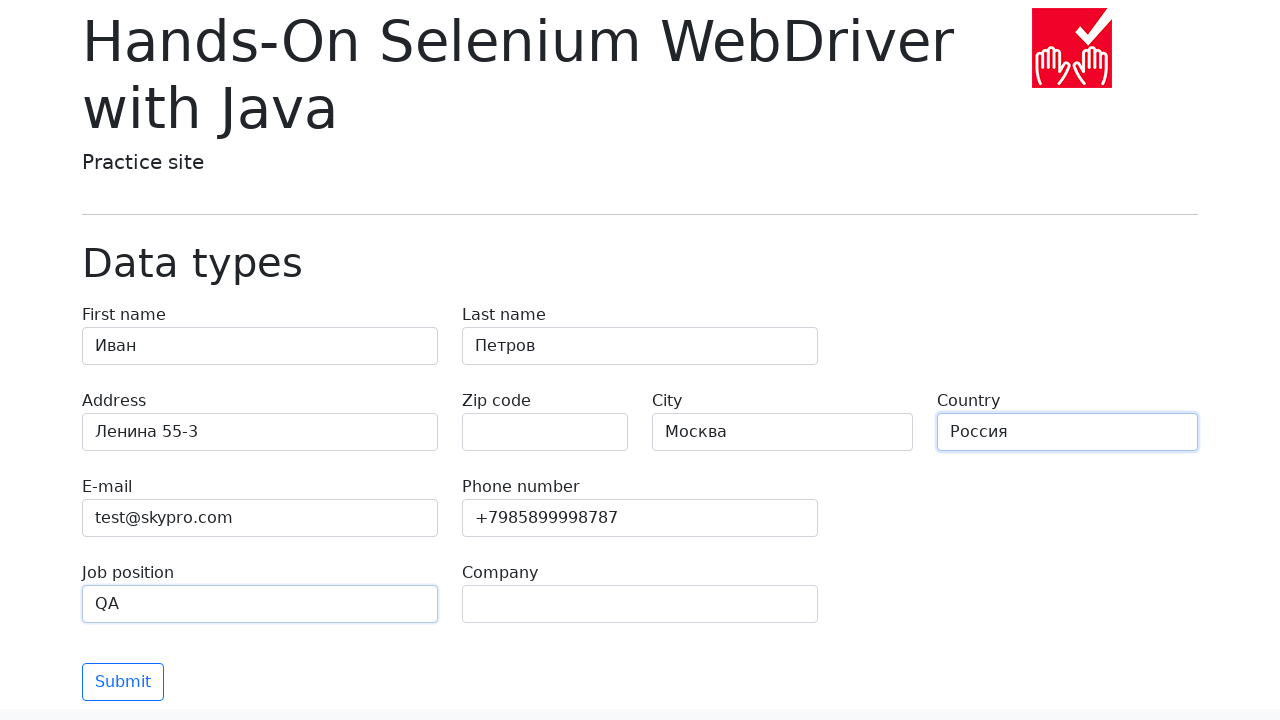

Filled company field with 'SkyPro' on [name='company']
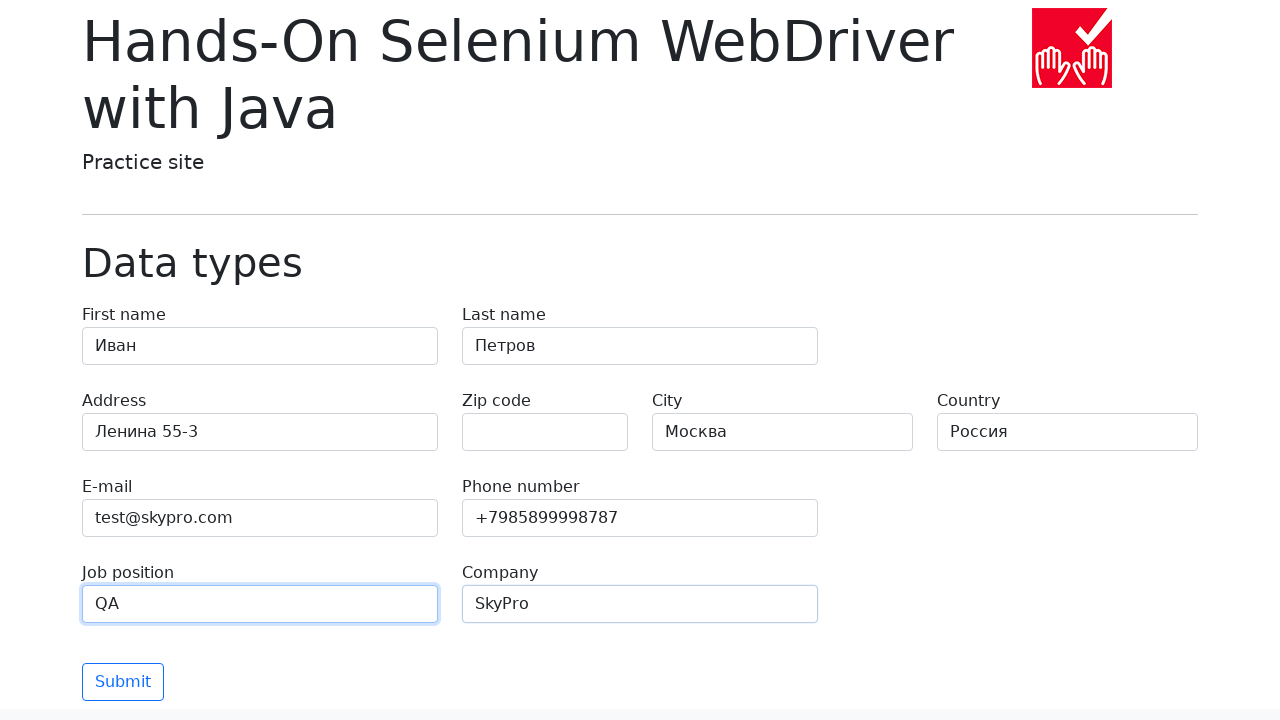

Clicked submit button to submit the form at (123, 682) on button
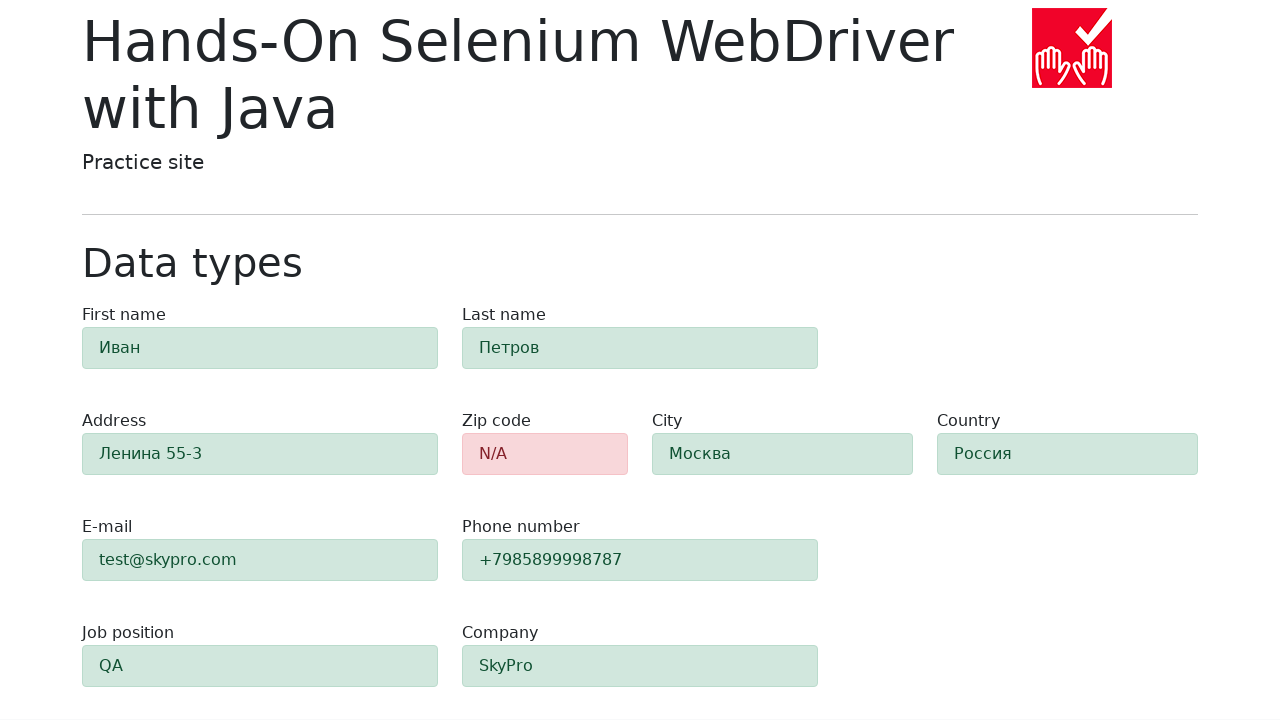

Form validation error appeared for zip code field
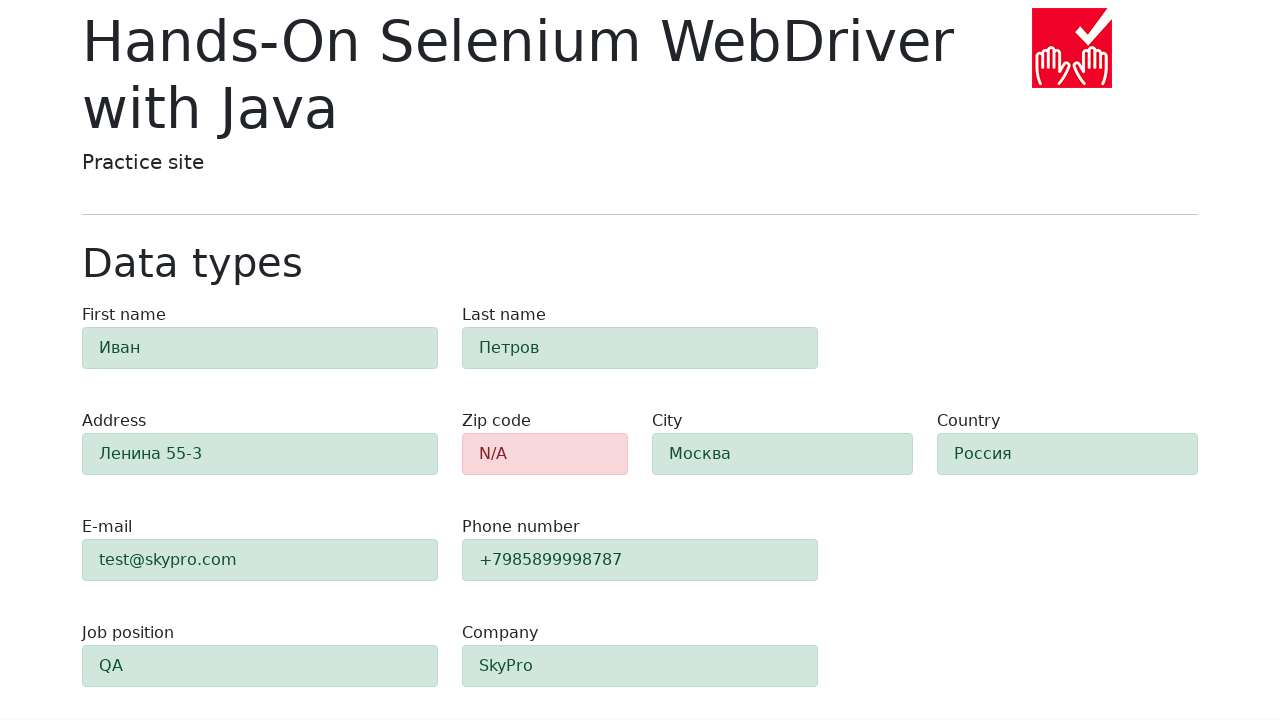

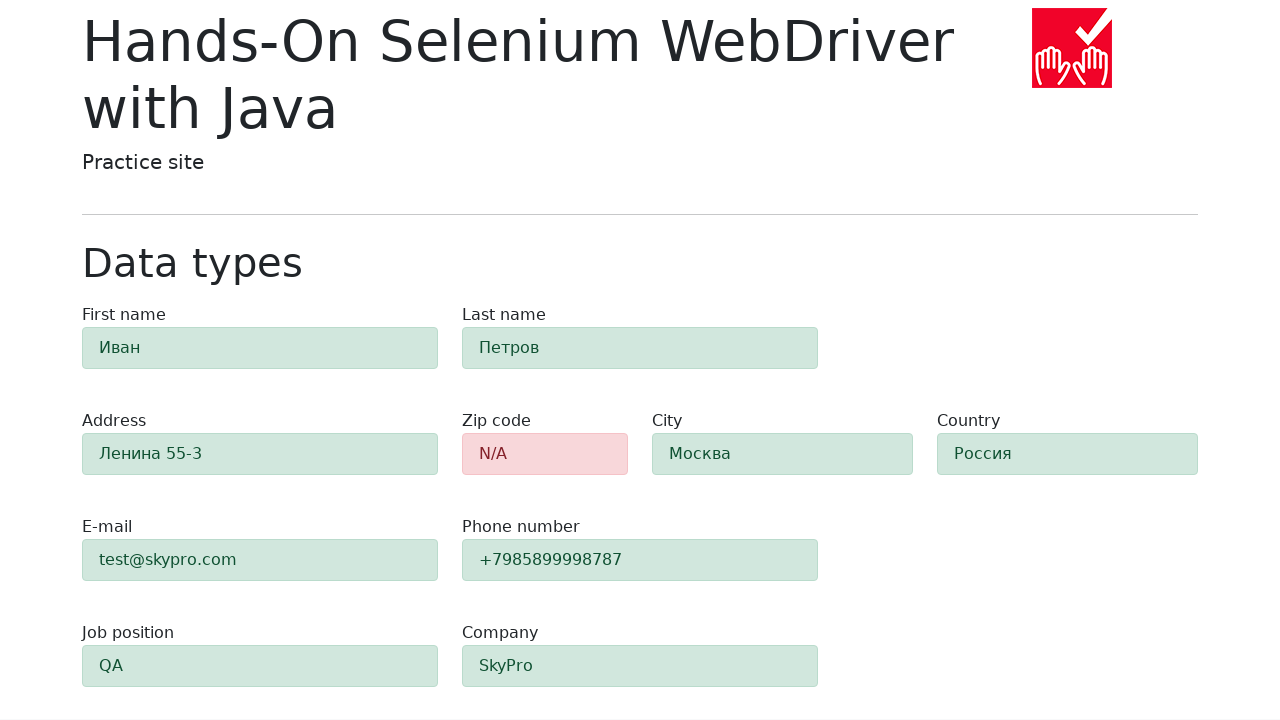